Tests whether a dropdown element supports multiple selection by checking its multiple attribute property

Starting URL: https://demoqa.com/select-menu

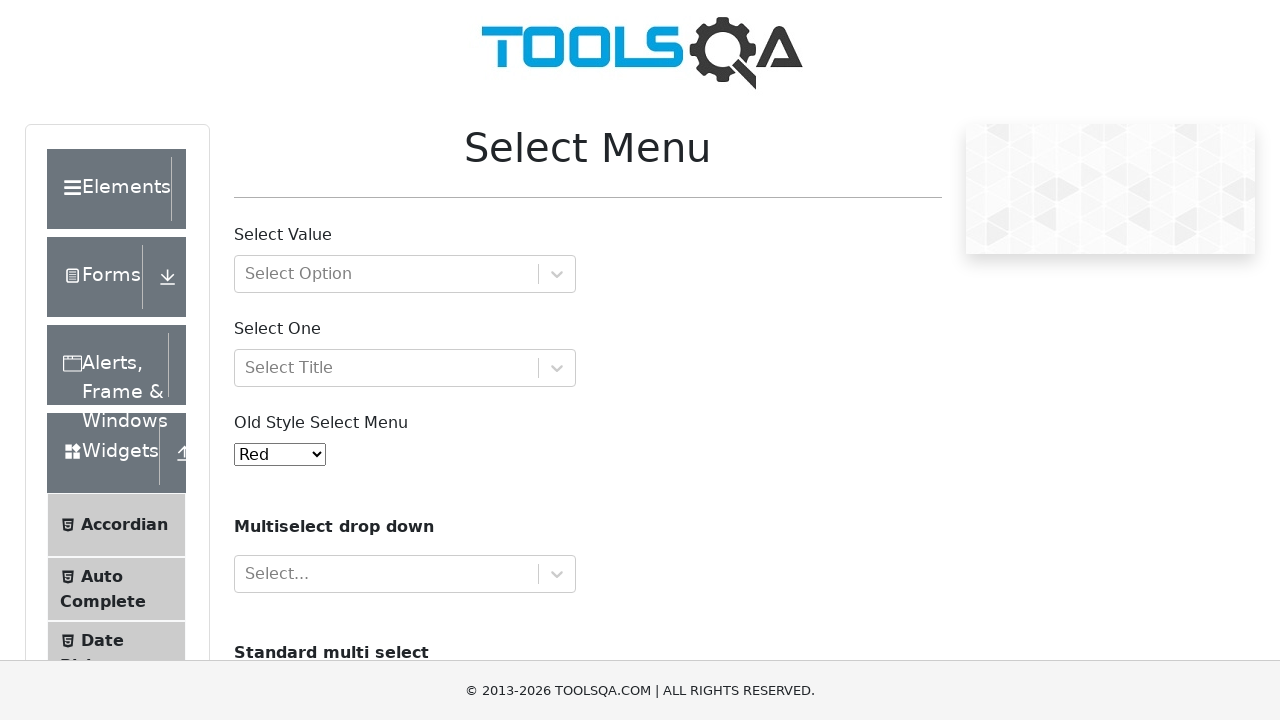

Navigated to https://demoqa.com/select-menu
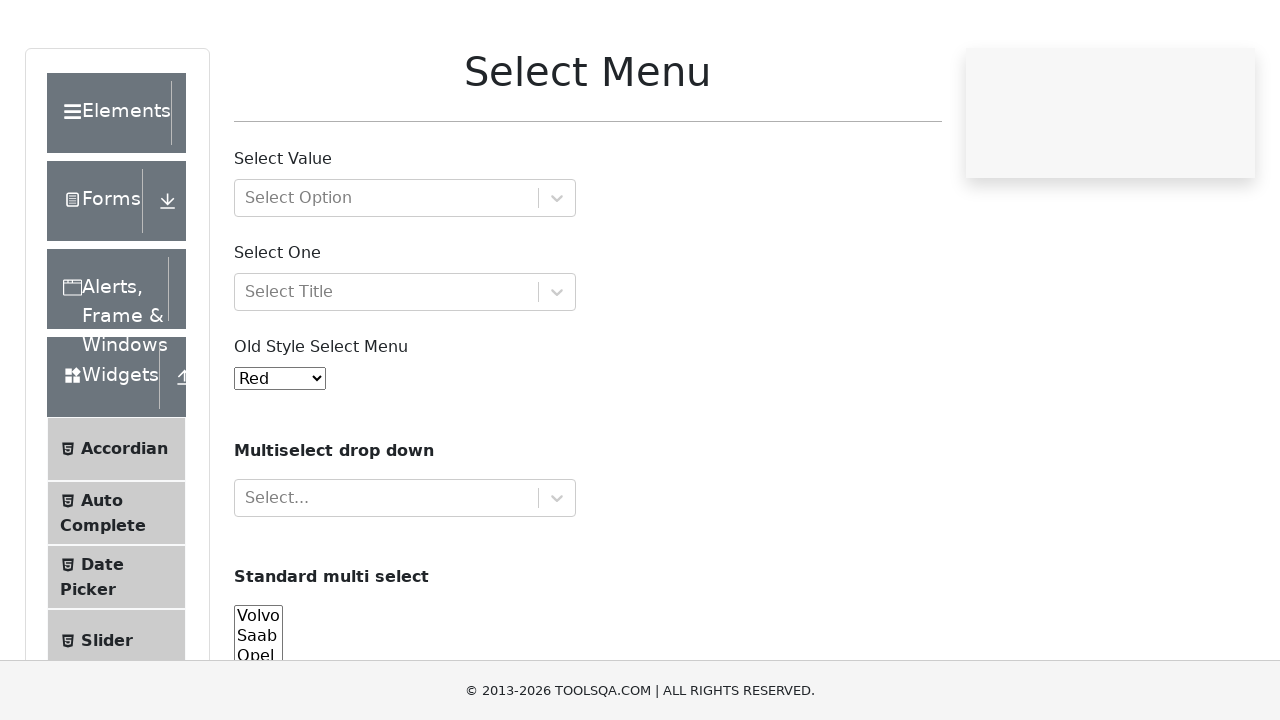

Located the color dropdown element with ID 'oldSelectMenu'
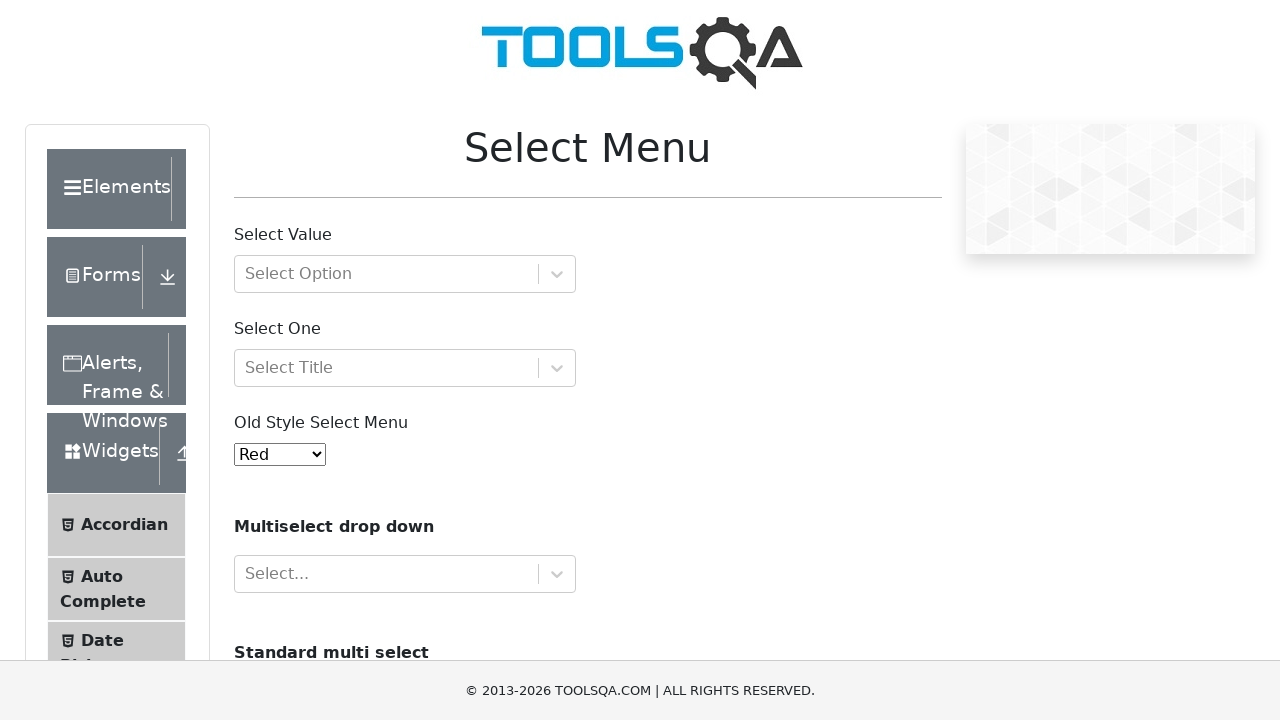

Evaluated the 'multiple' attribute property of the dropdown element
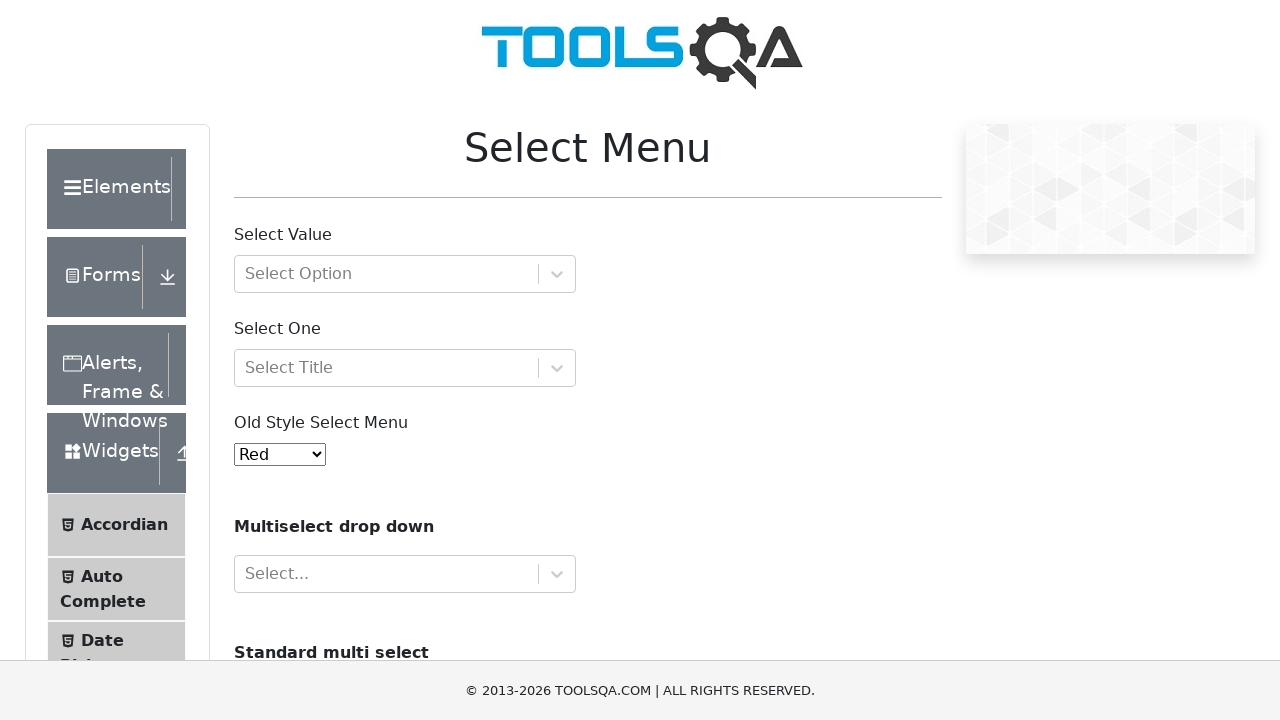

Verified: the dropdown does not support multiple selection
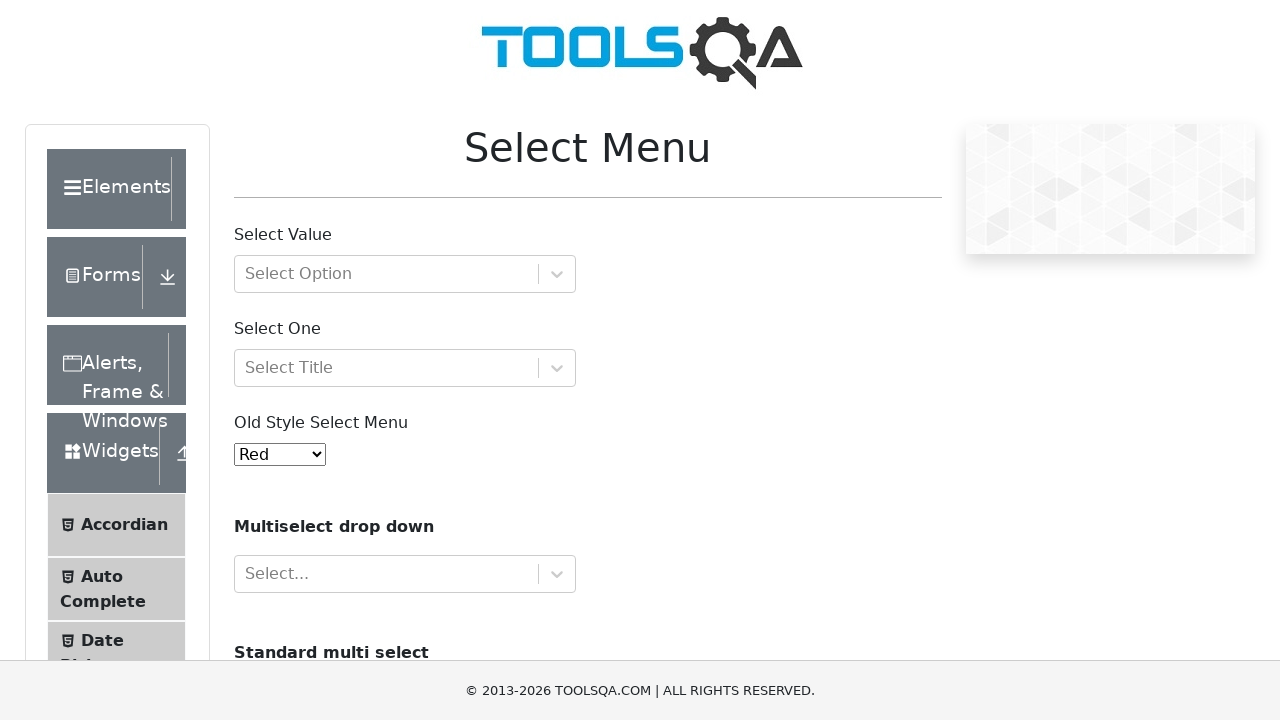

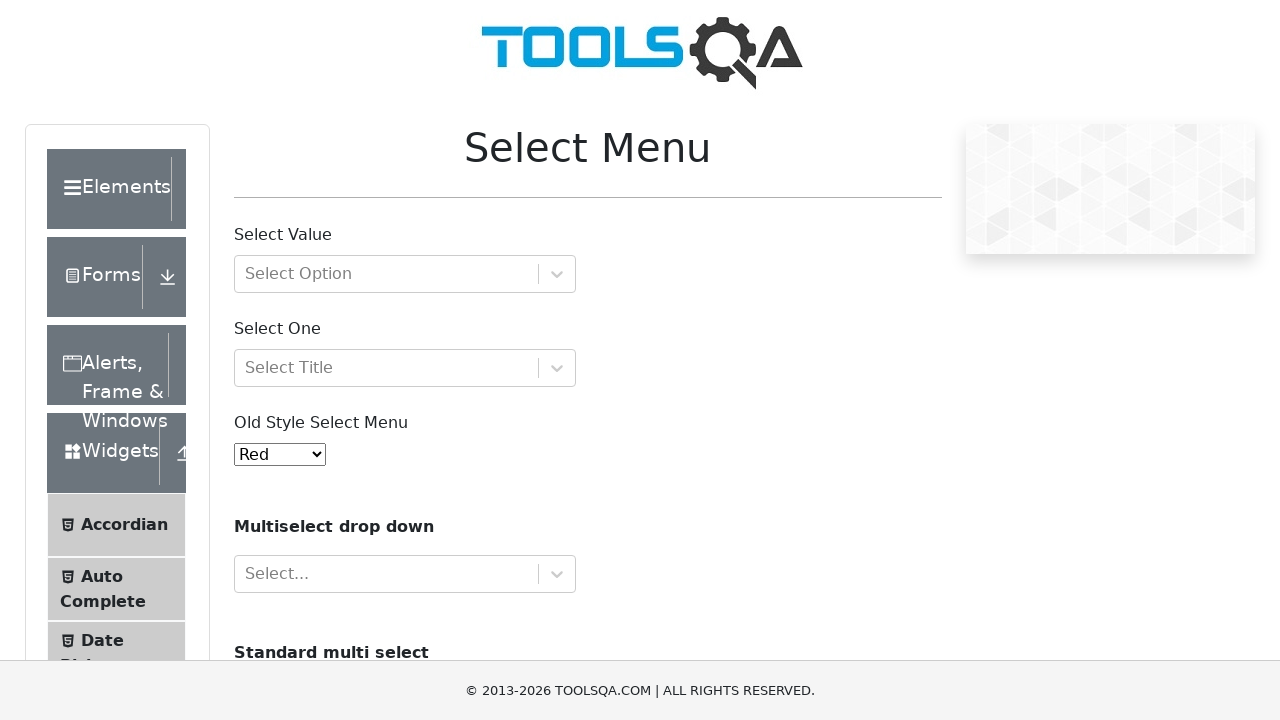